Navigates to a blog post and clicks on the "首页" (Homepage) link

Starting URL: https://www.cnblogs.com/liangjingfu/p/9335762.html

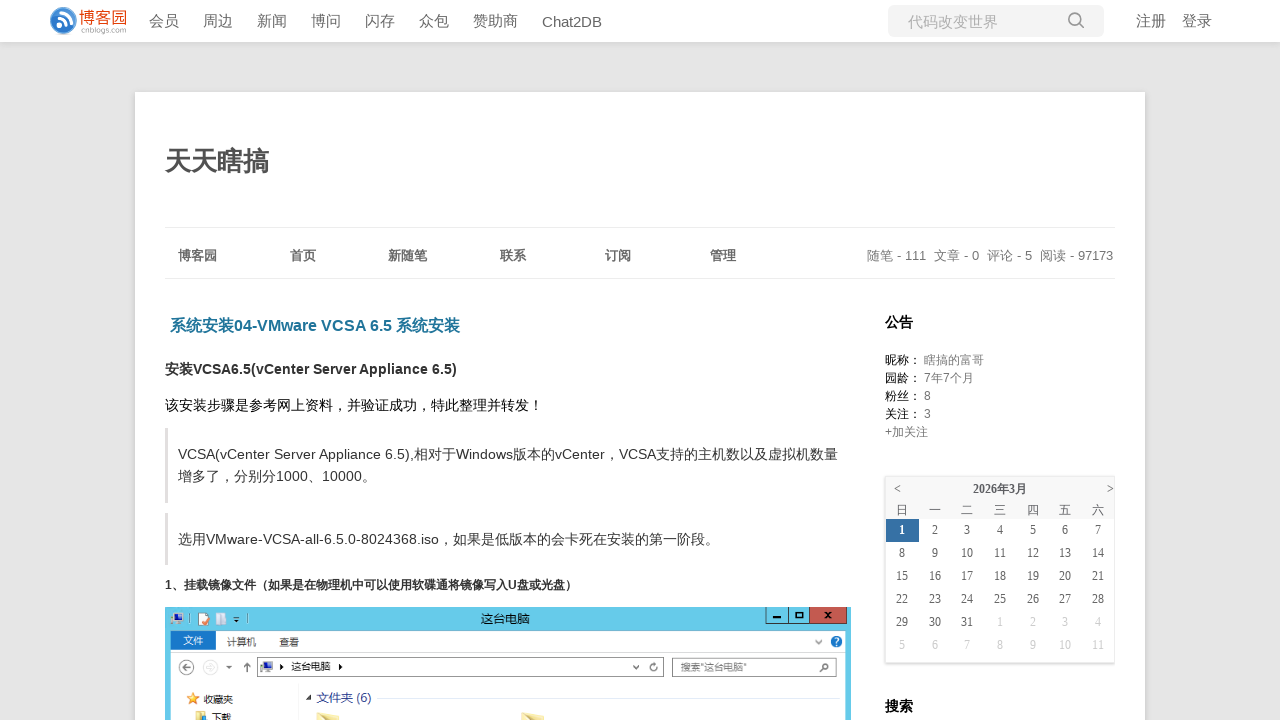

Clicked on the '首页' (Homepage) link at (302, 248) on text=首页
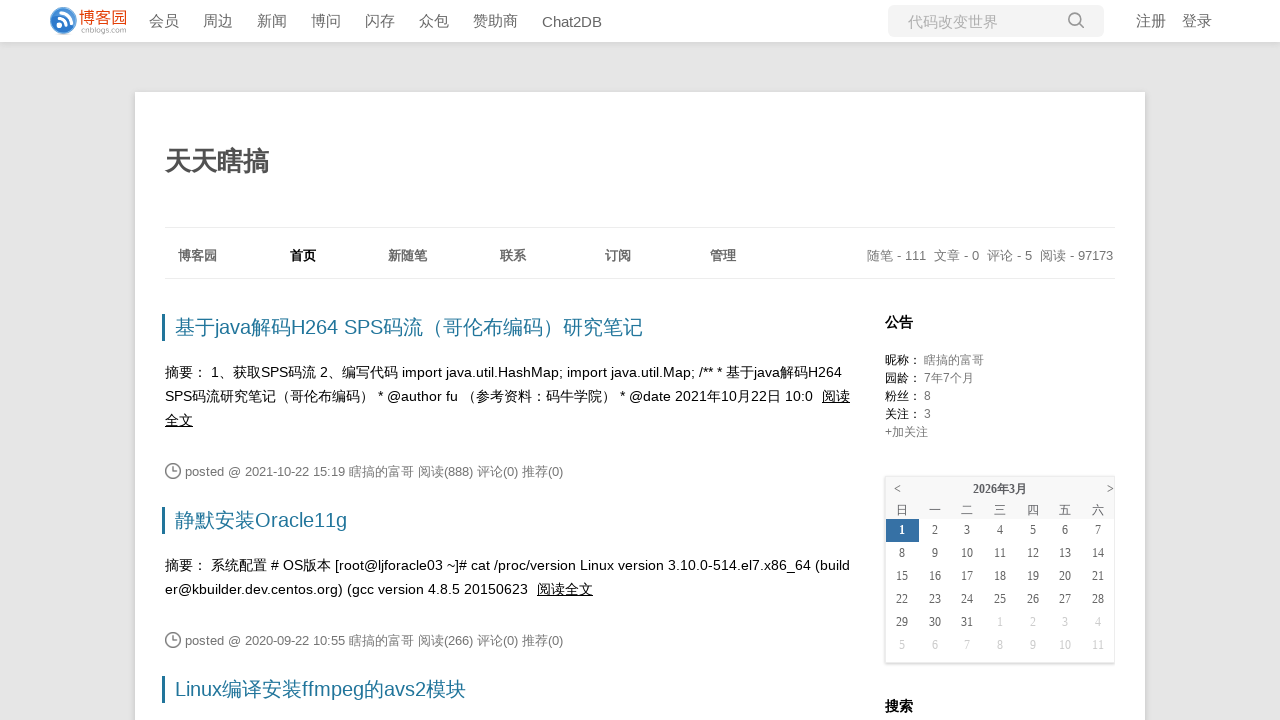

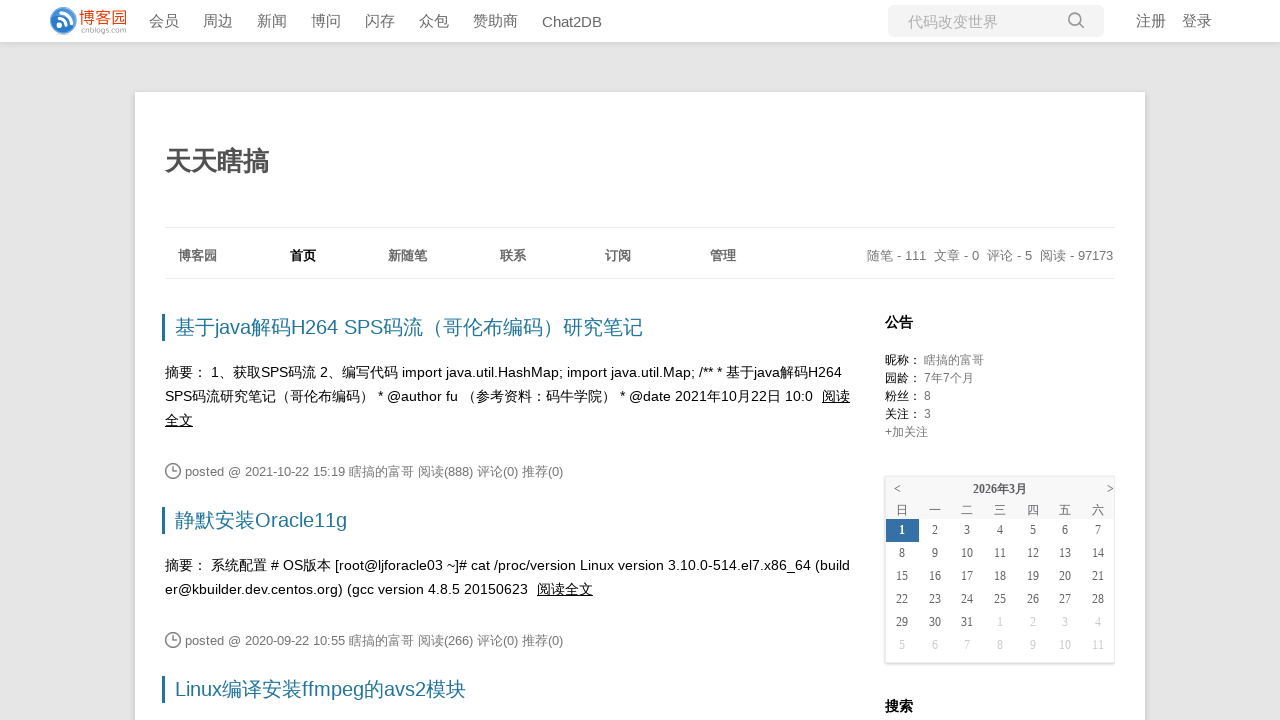